Navigates to a text-box page and verifies that label elements are present on the page

Starting URL: https://demoqa.com/text-box/

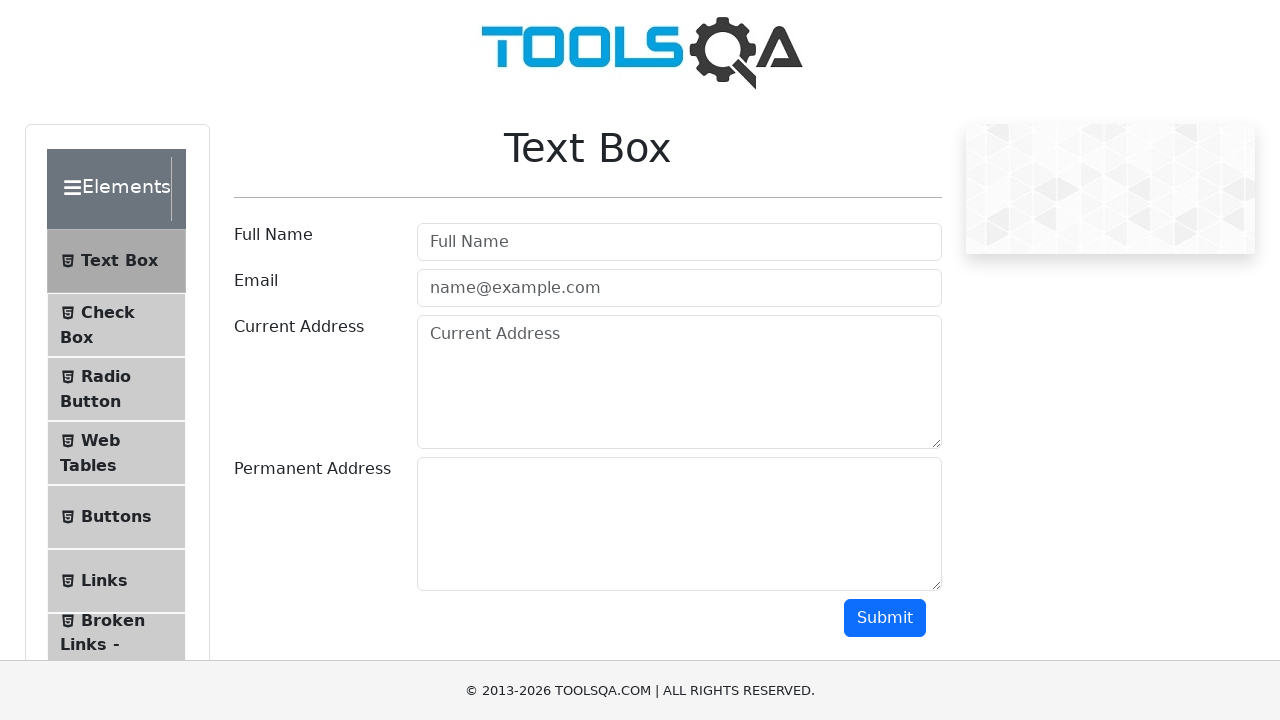

Navigated to text-box page
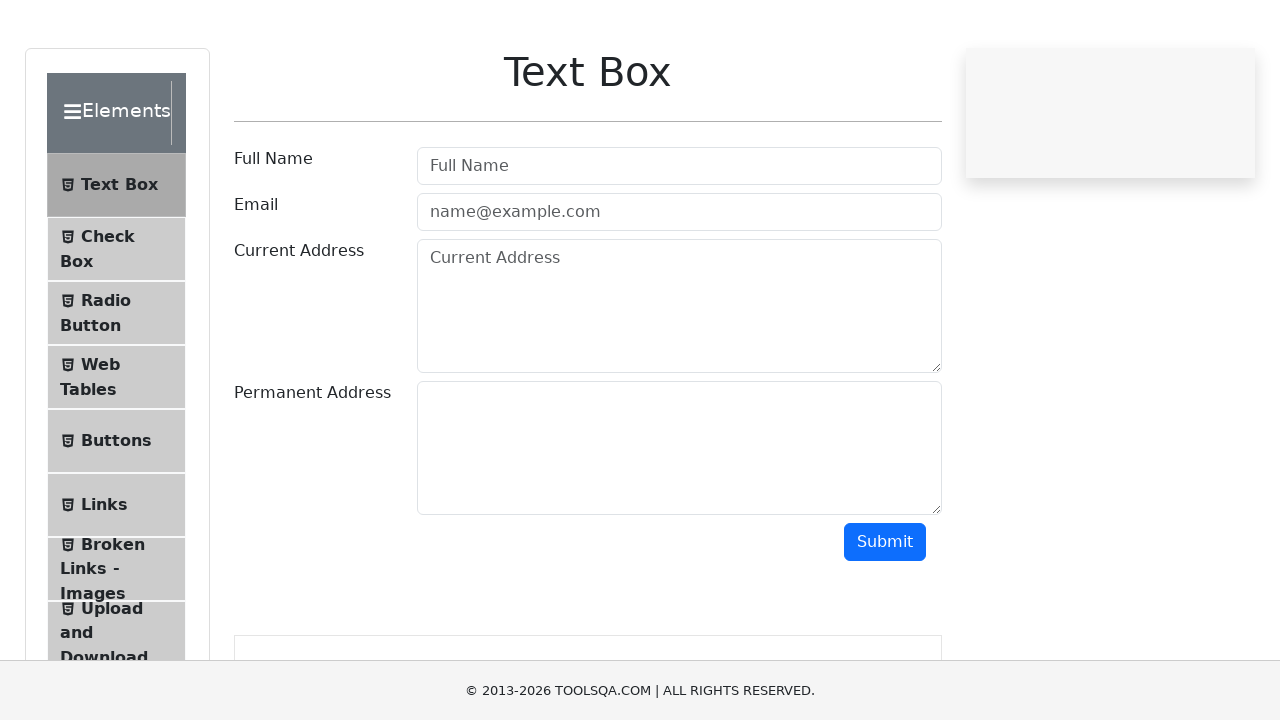

Label elements loaded on page
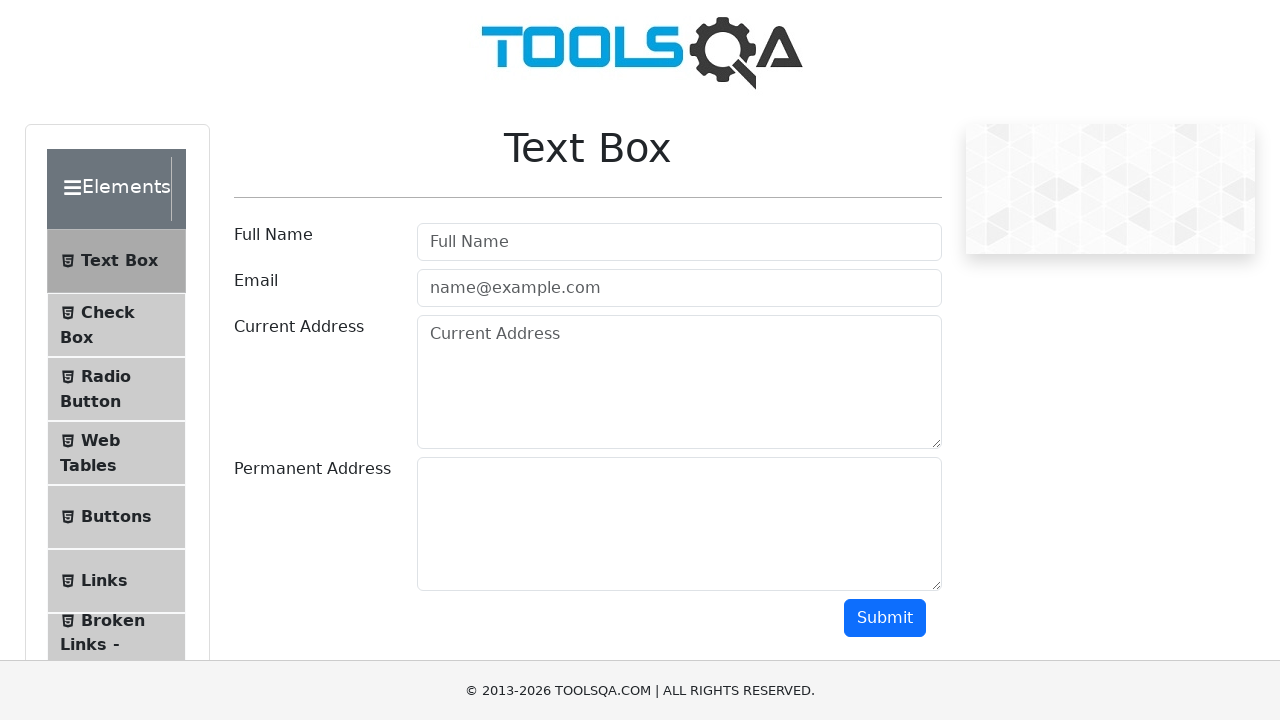

Retrieved all label elements from page
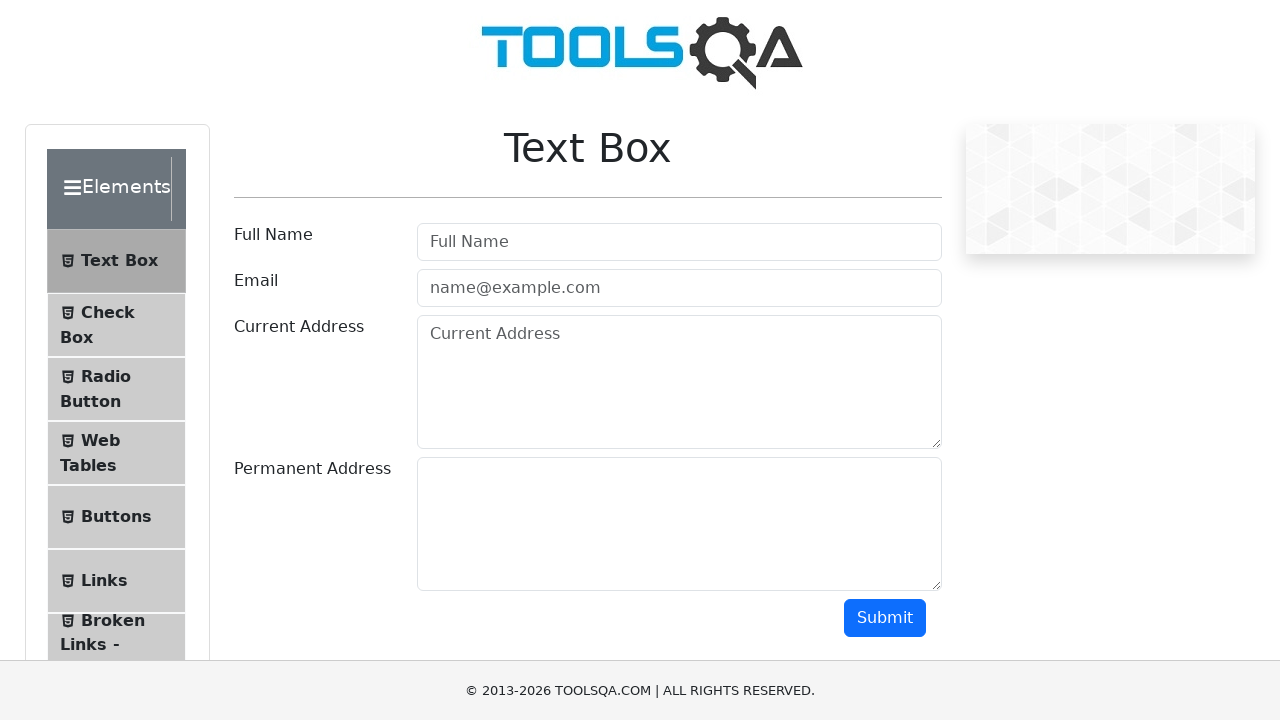

Verified that label elements are present on the page
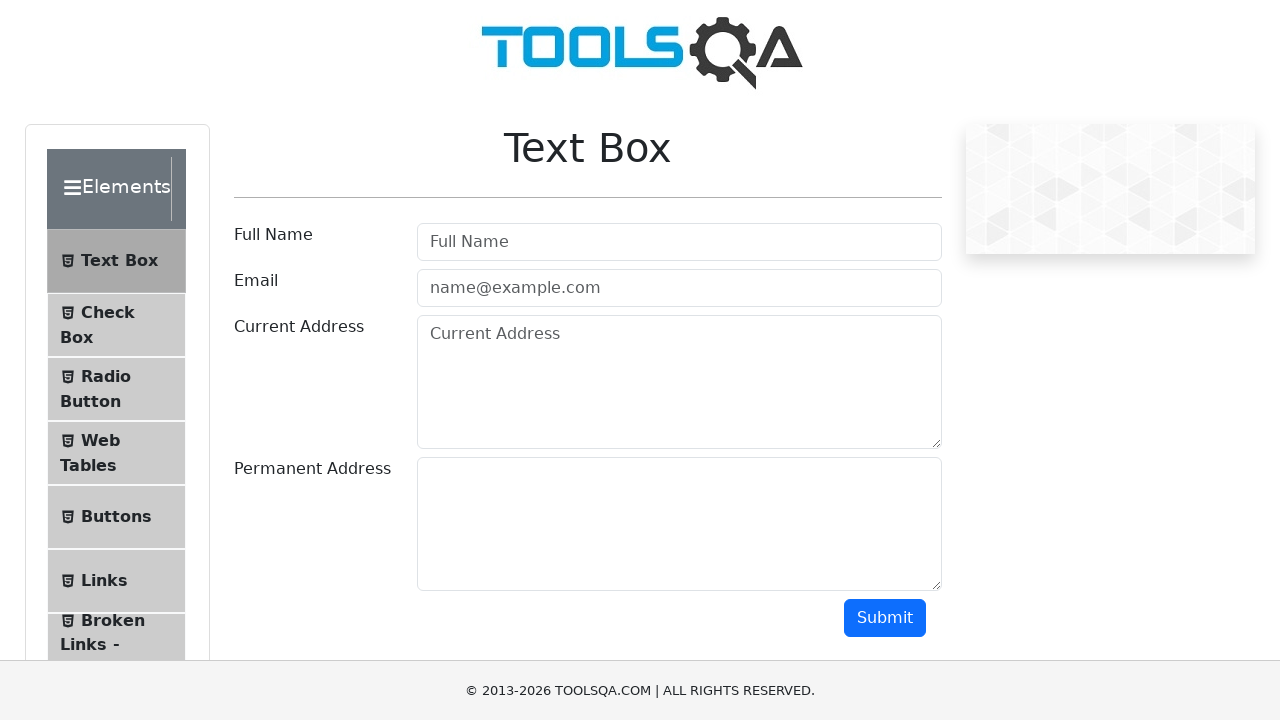

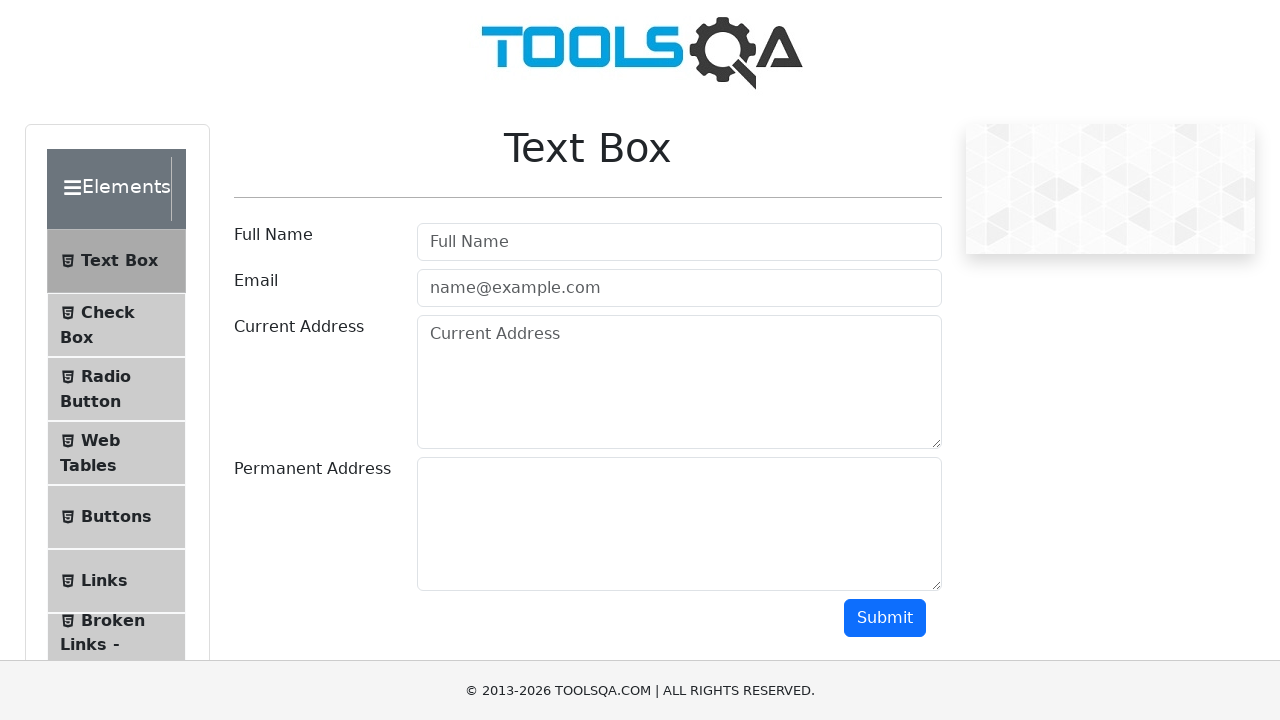